Tests Python.org search functionality by searching for "selenium" and verifying the search is performed

Starting URL: http://www.python.org

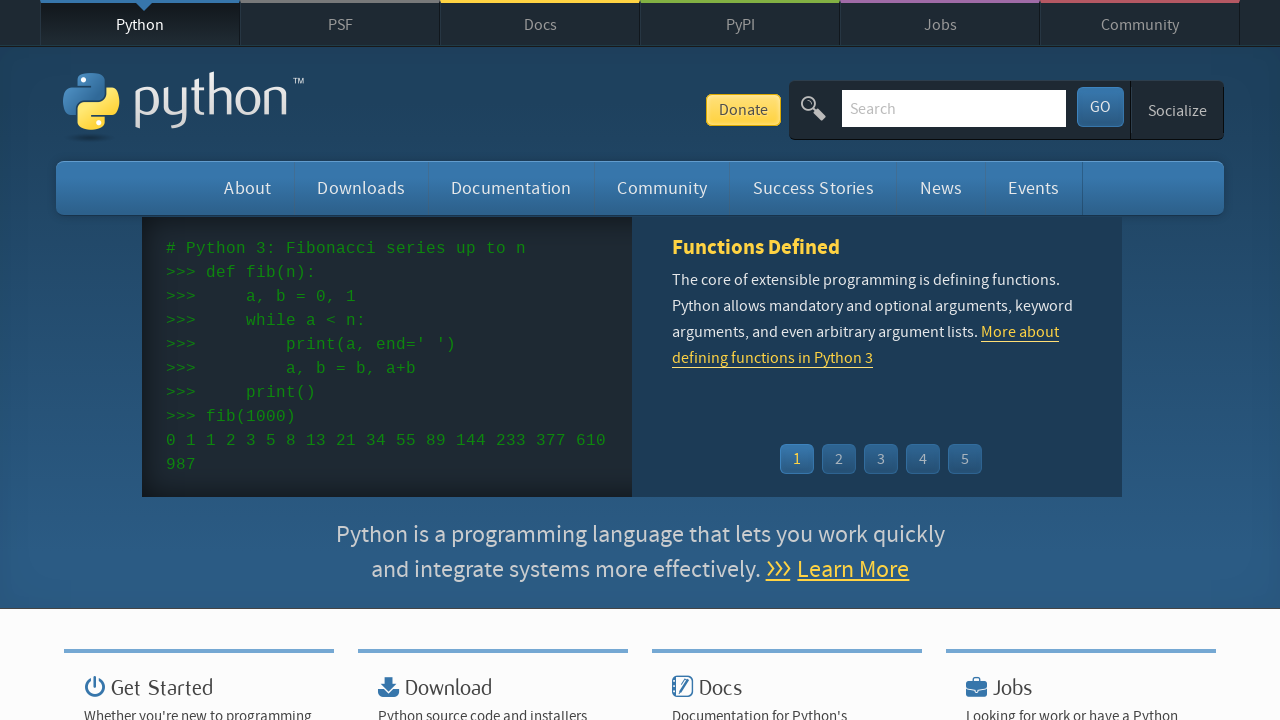

Located search input field by name 'q'
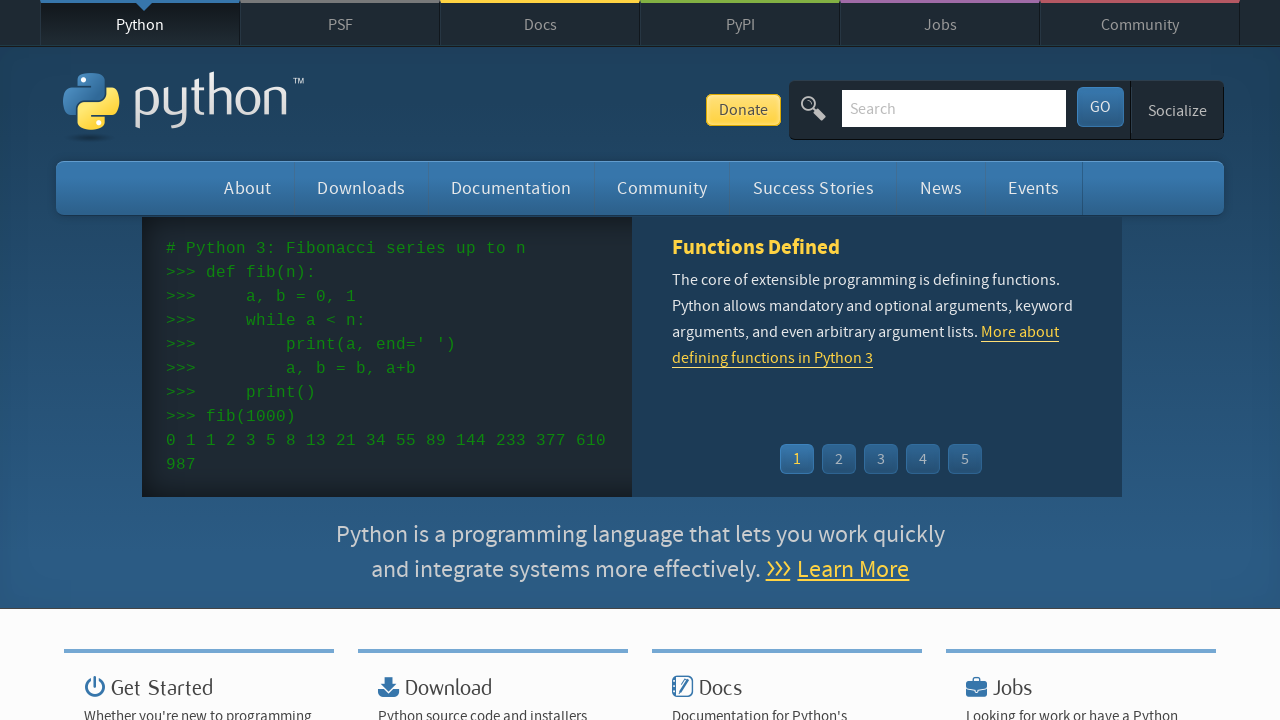

Filled search field with 'selenium' on input[name='q']
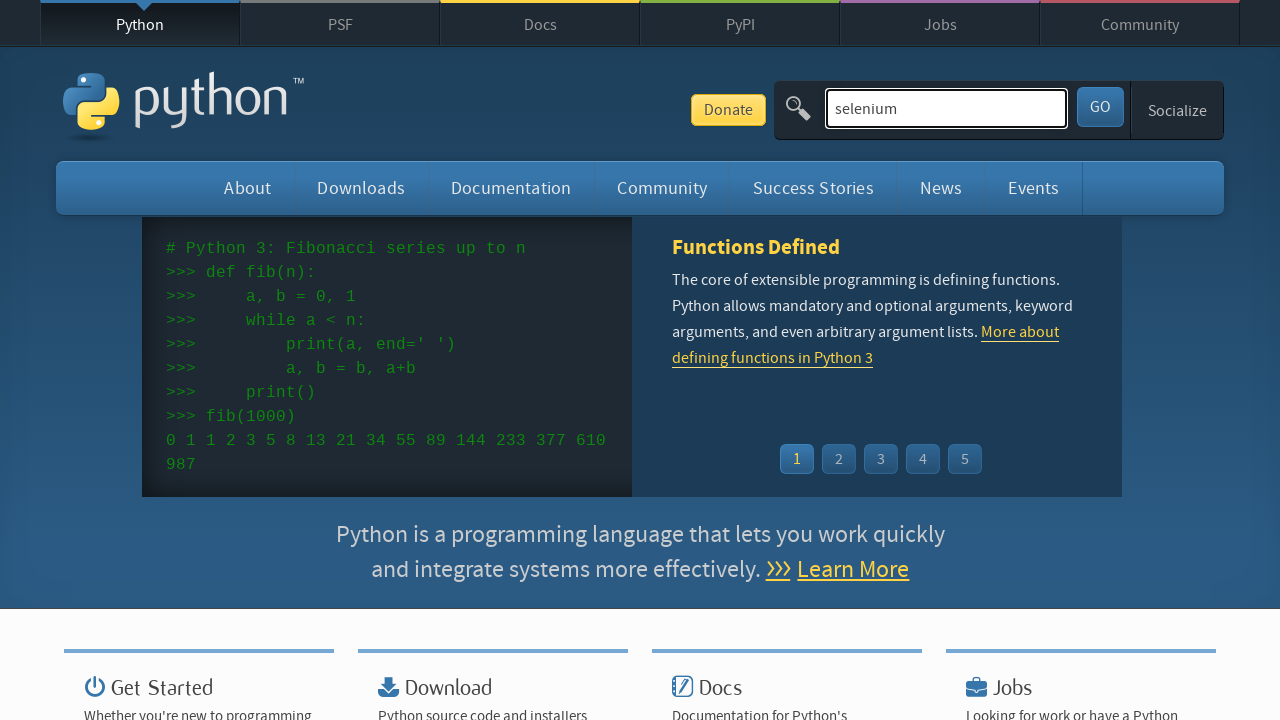

Pressed Enter to submit search for 'selenium' on input[name='q']
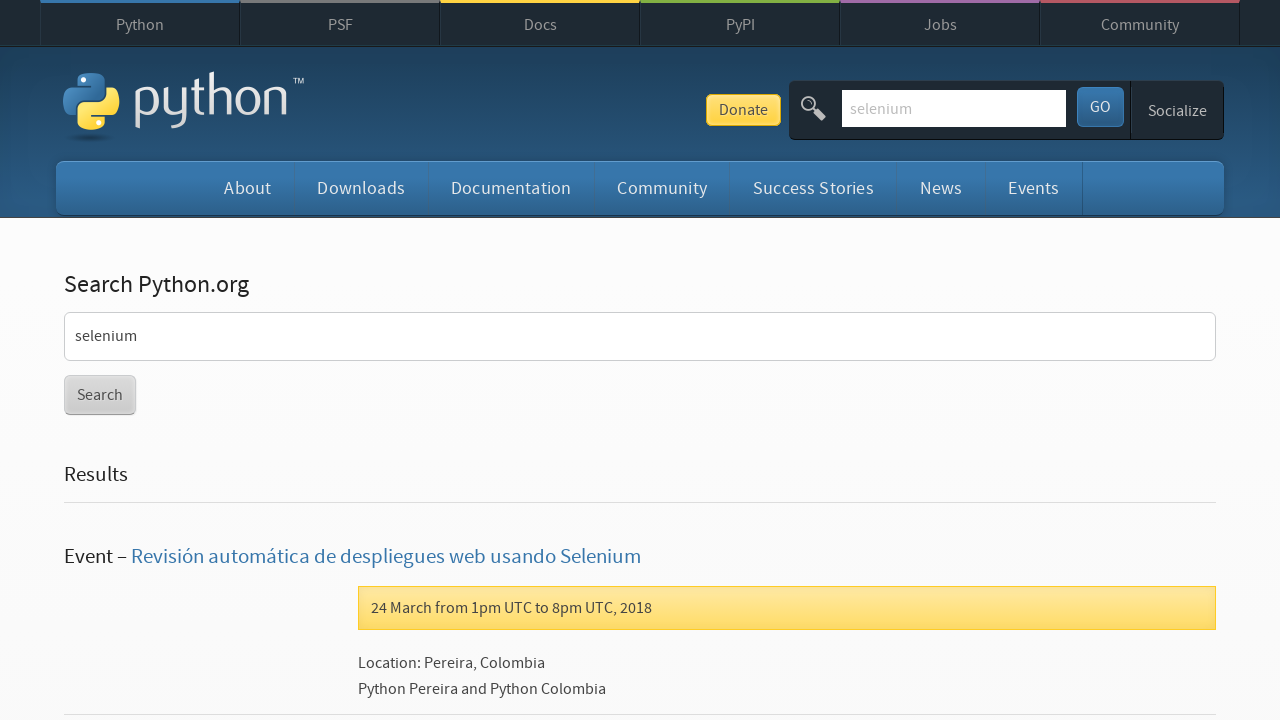

Search results page loaded successfully
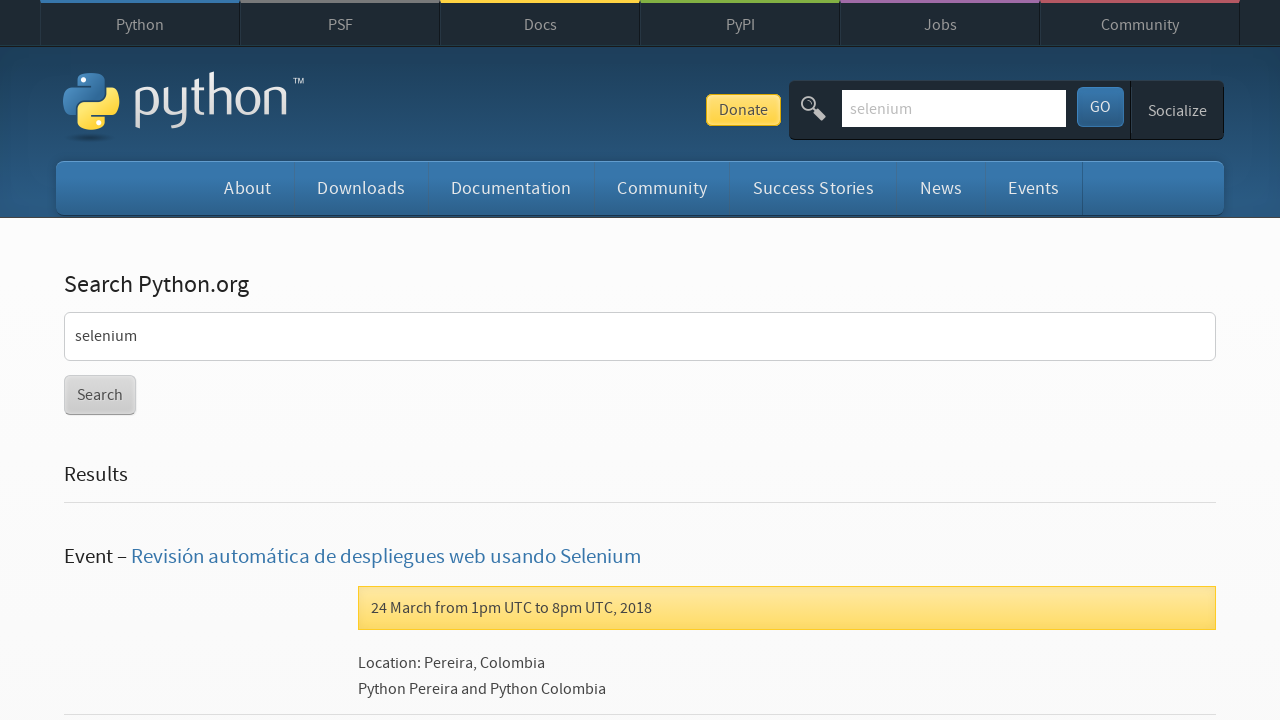

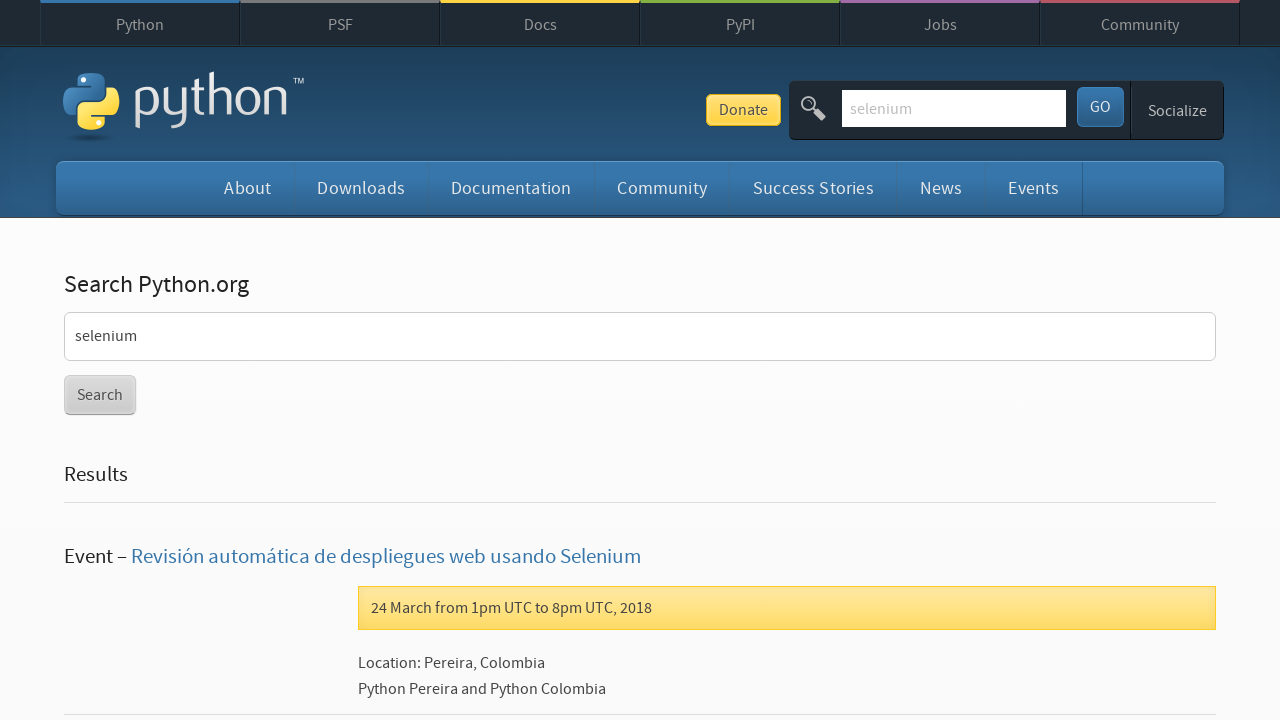